Tests email submission form by entering an email address and clicking submit button, then verifying success alert appears

Starting URL: http://library-app.firebaseapp.com

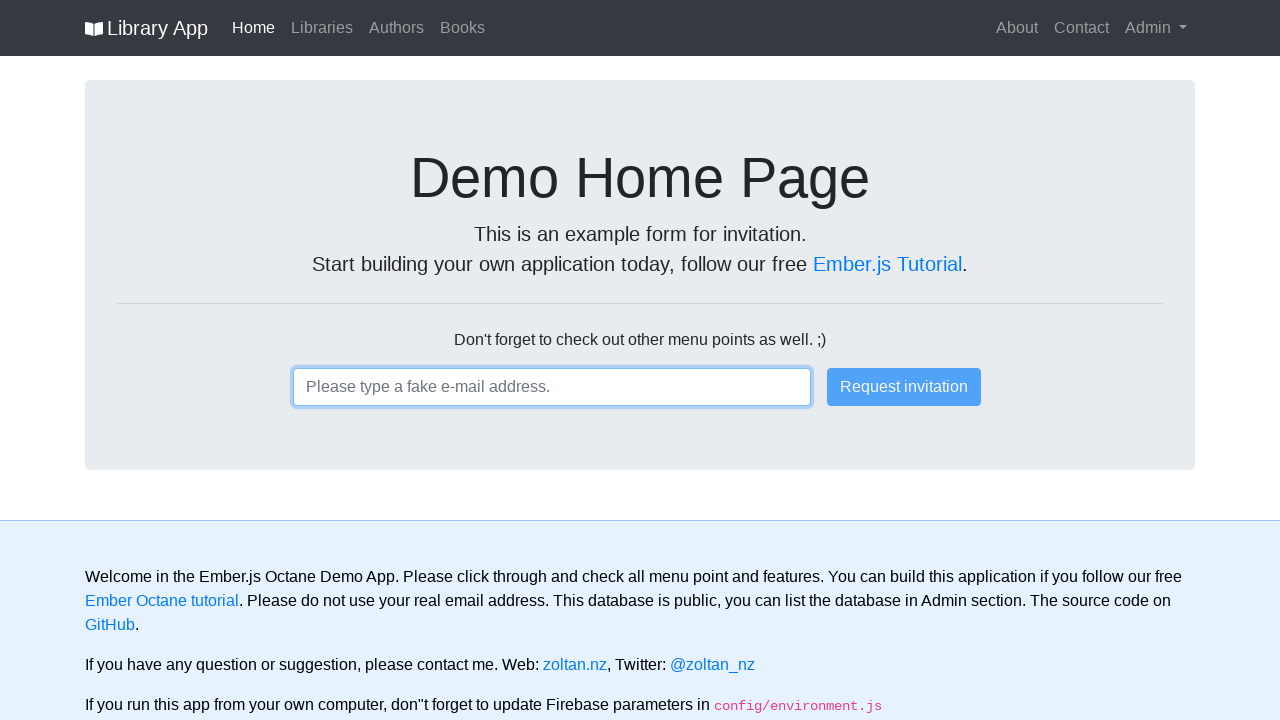

Filled email input field with 'user@email.com' on input
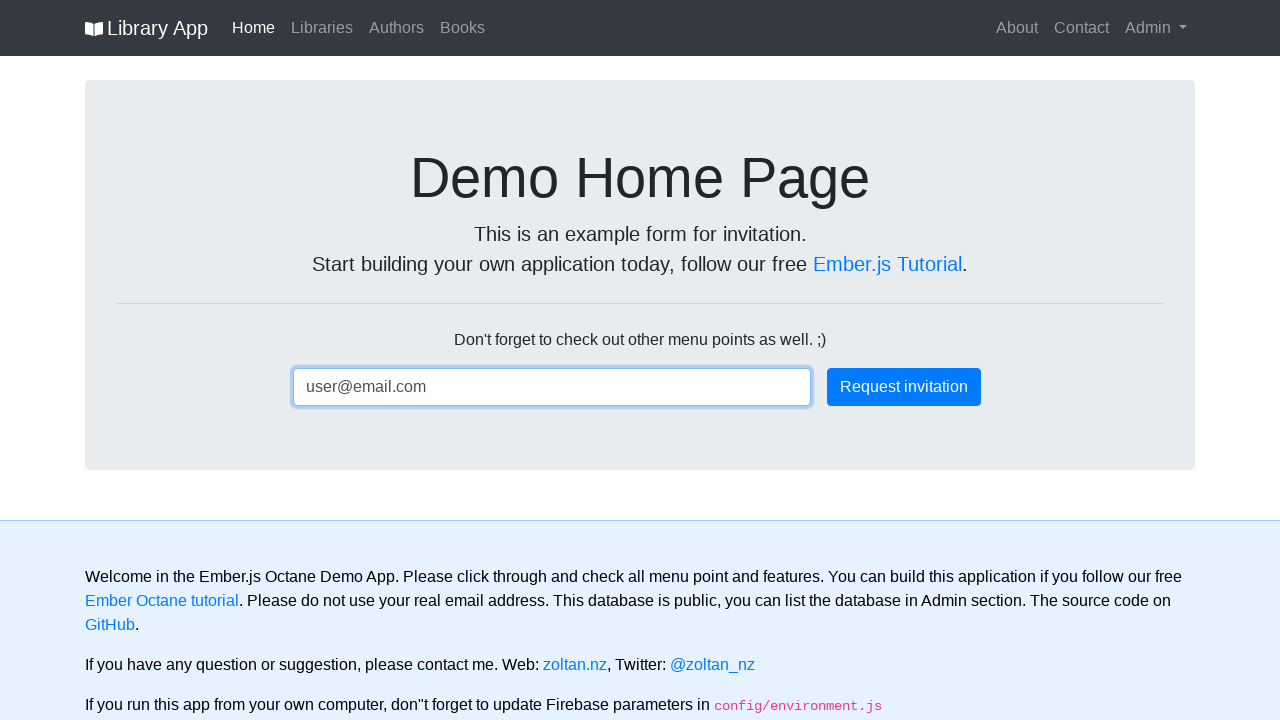

Clicked submit button at (904, 387) on .btn-primary
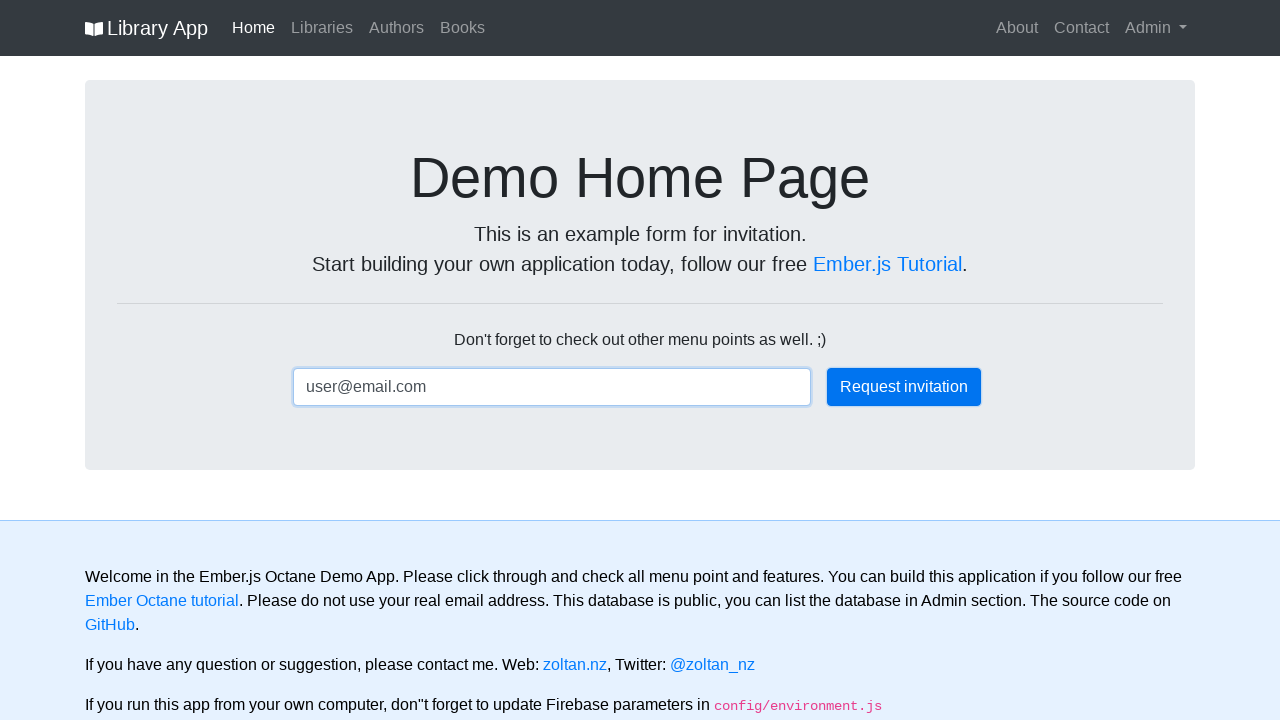

Success alert appeared confirming email submission
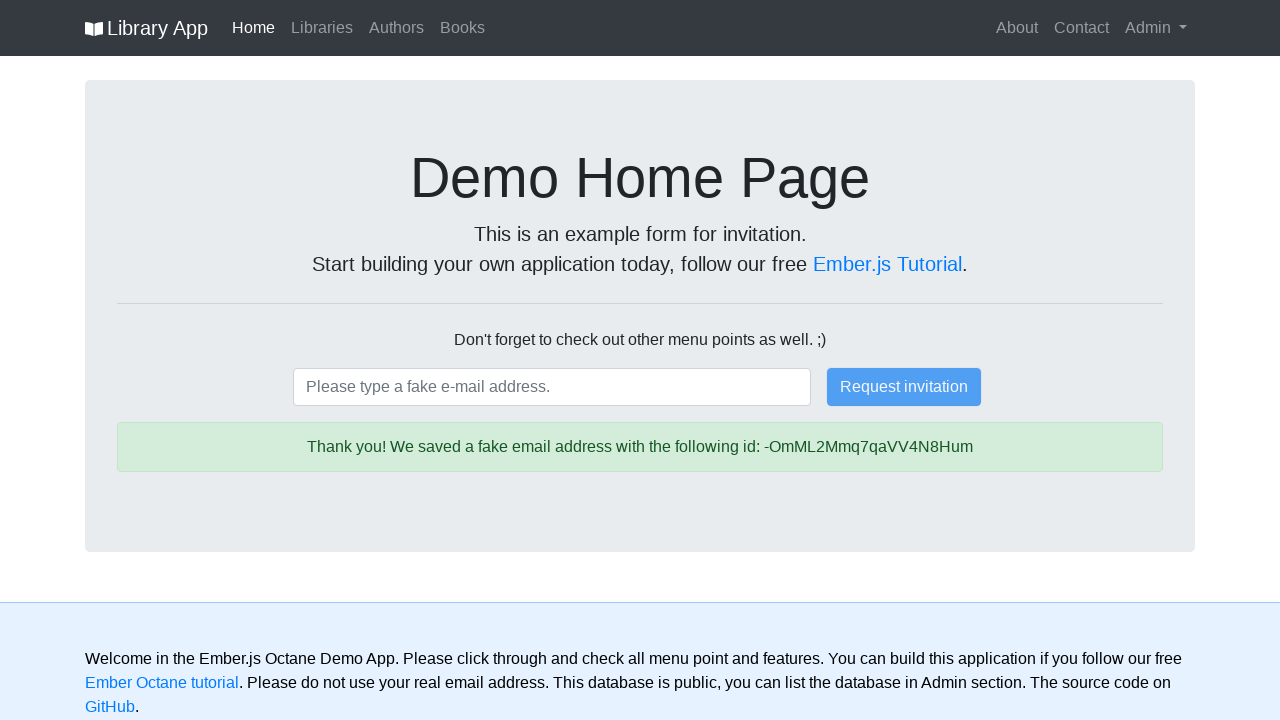

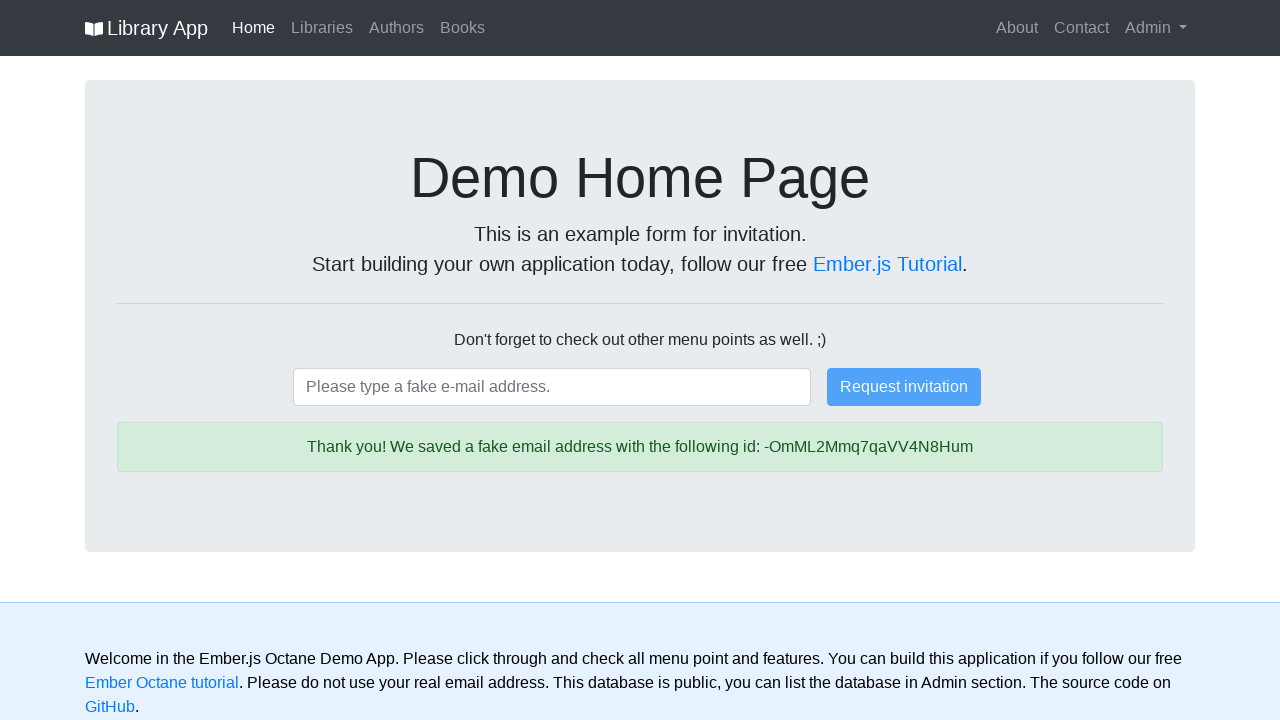